Tests registration form validation when password is less than 6 characters

Starting URL: https://alada.vn/tai-khoan/dang-ky.html

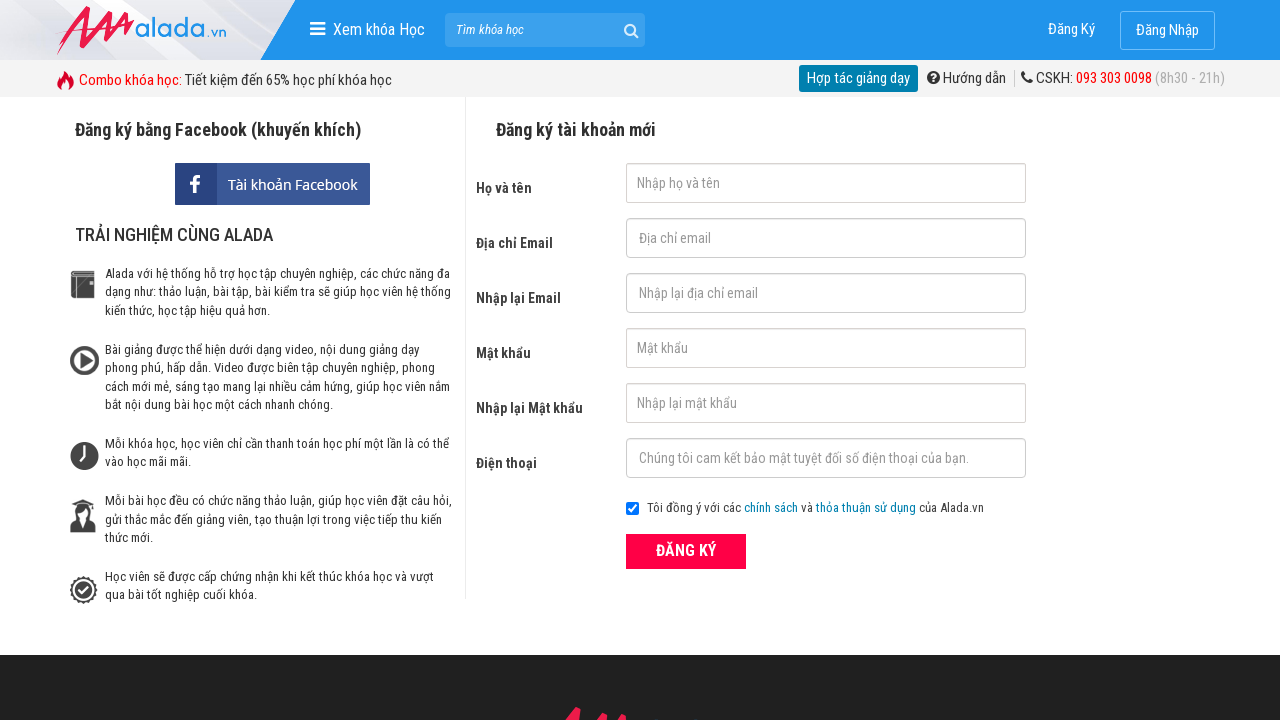

Filled first name field with 'Trang Le' on input#txtFirstname
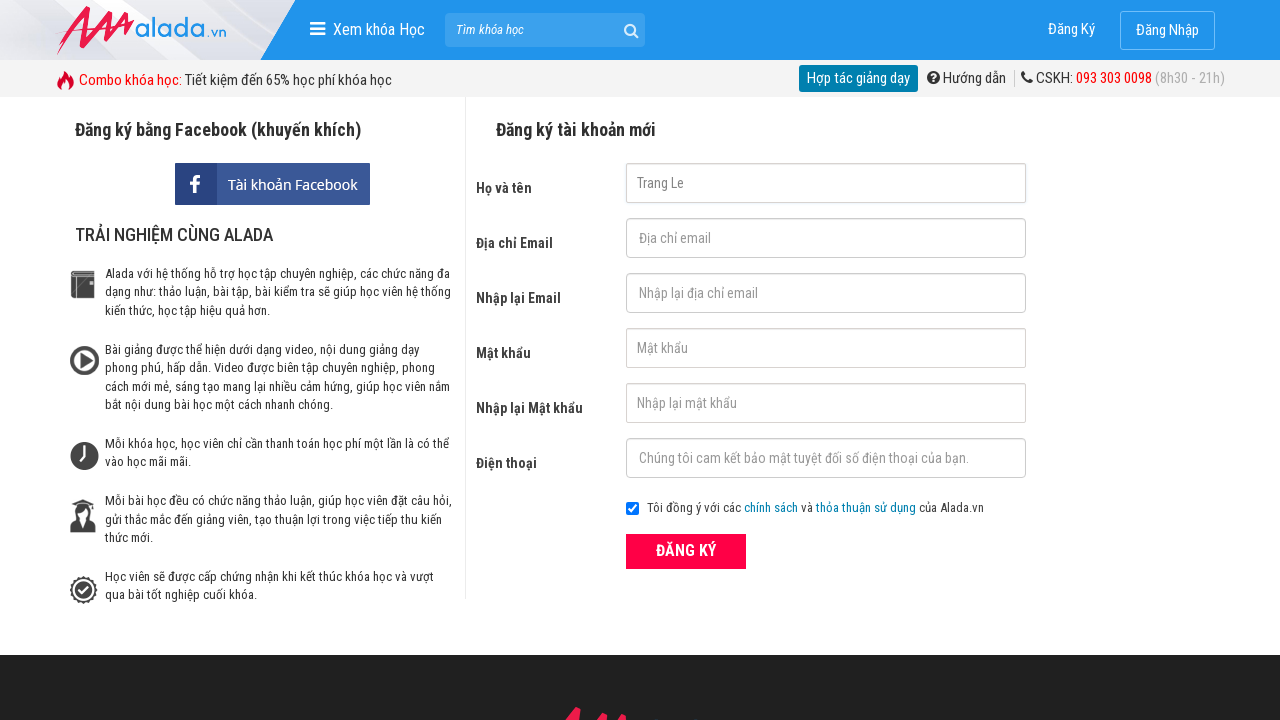

Filled email field with 'trangle@gmail.com' on input#txtEmail
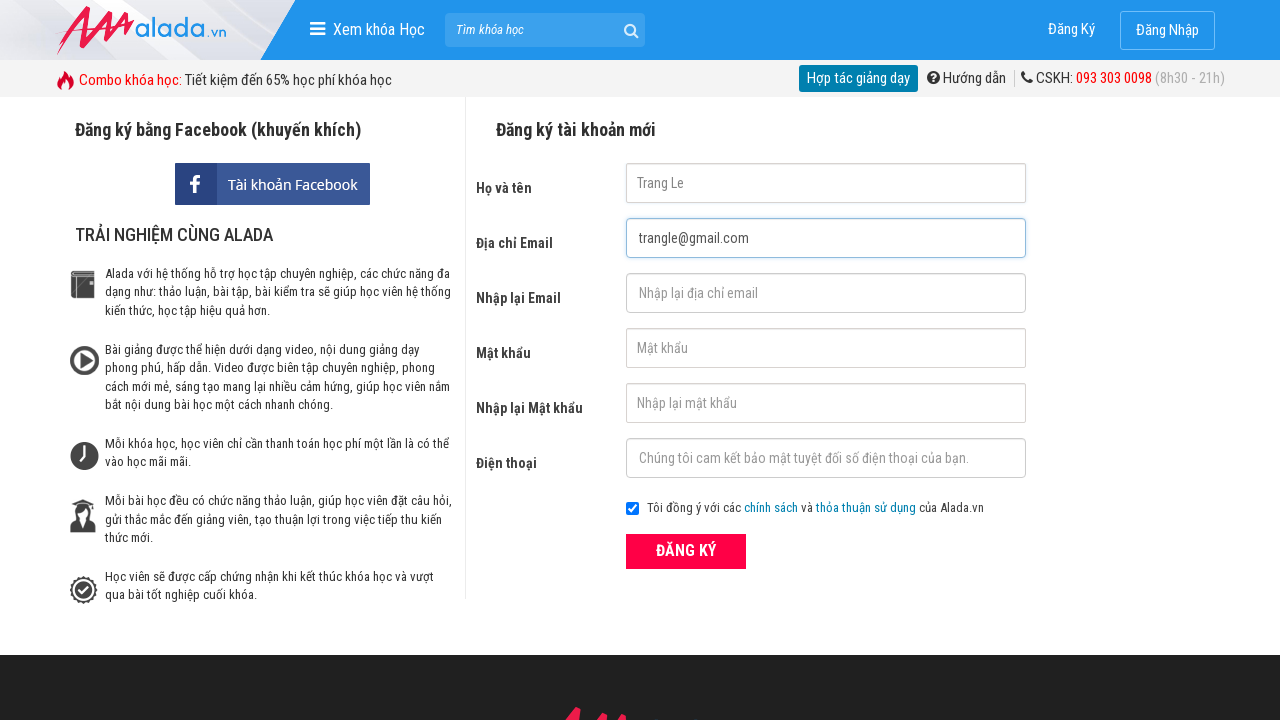

Filled confirm email field with 'trangle@gmail.com' on input#txtCEmail
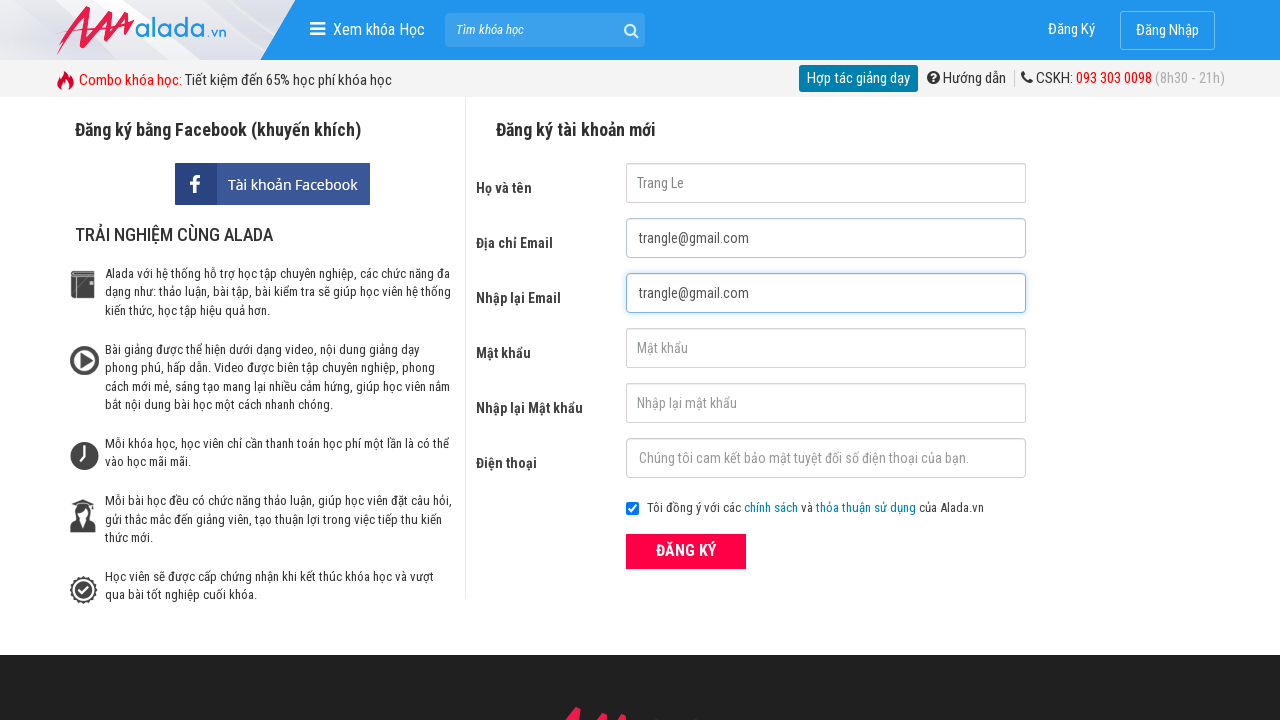

Filled password field with '123' (less than 6 characters) on input#txtPassword
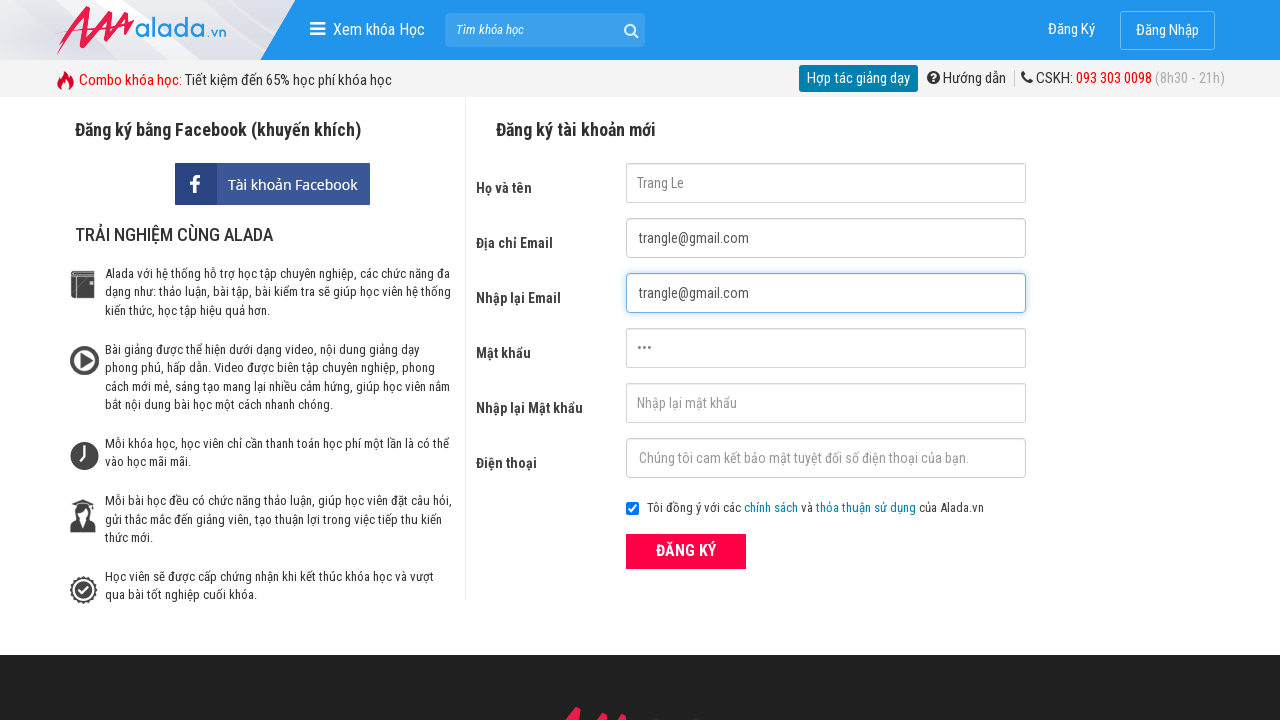

Filled confirm password field with '123' on input#txtCPassword
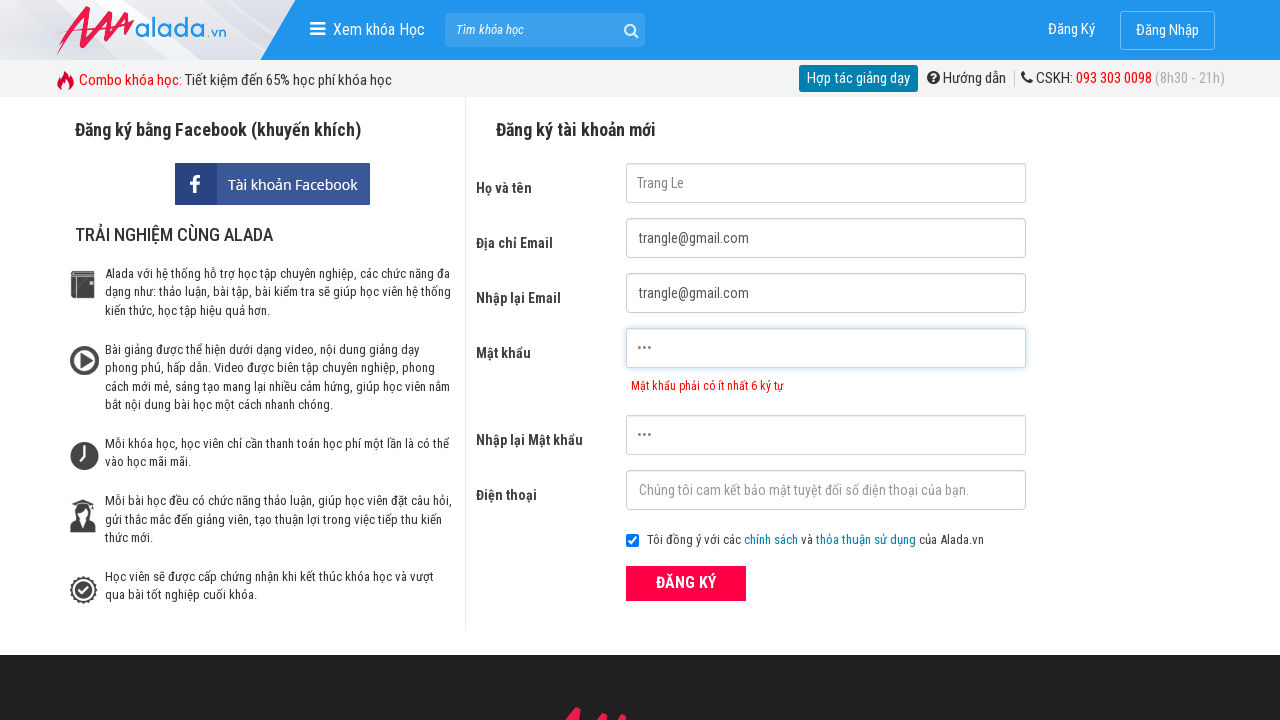

Filled phone field with '0932073845' on input#txtPhone
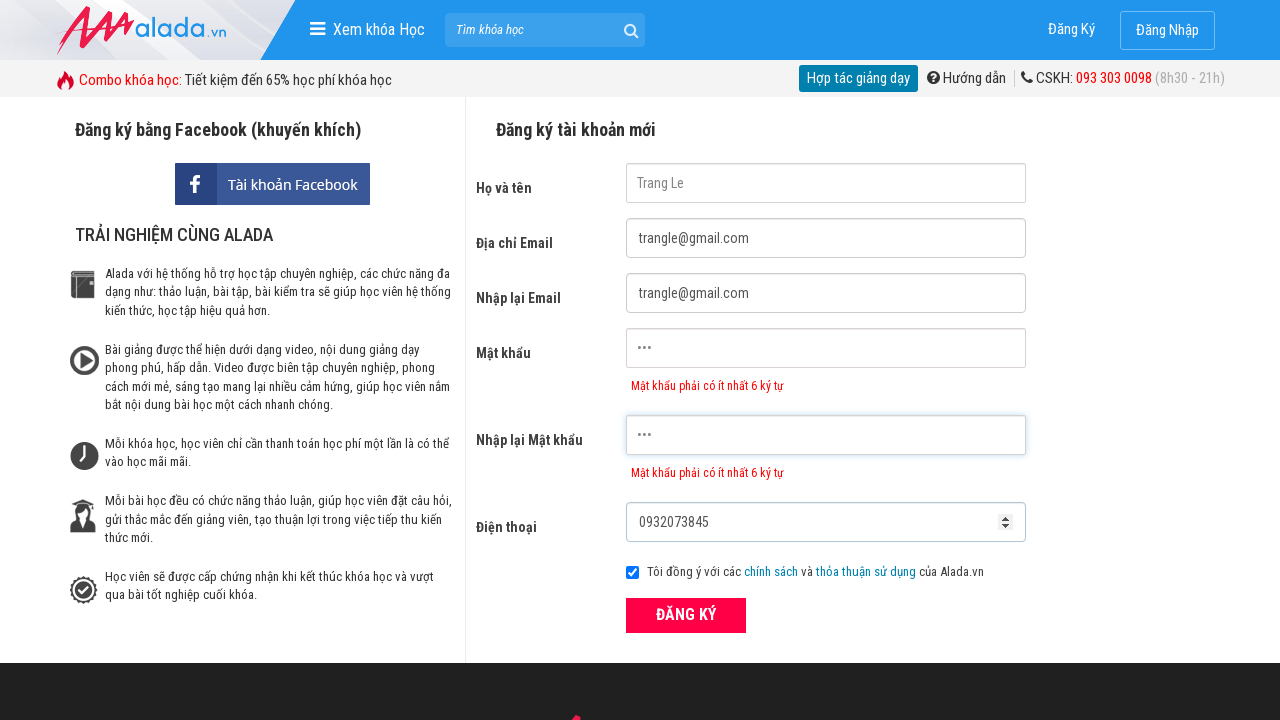

Clicked submit button to register with short password at (686, 615) on button[type='submit']
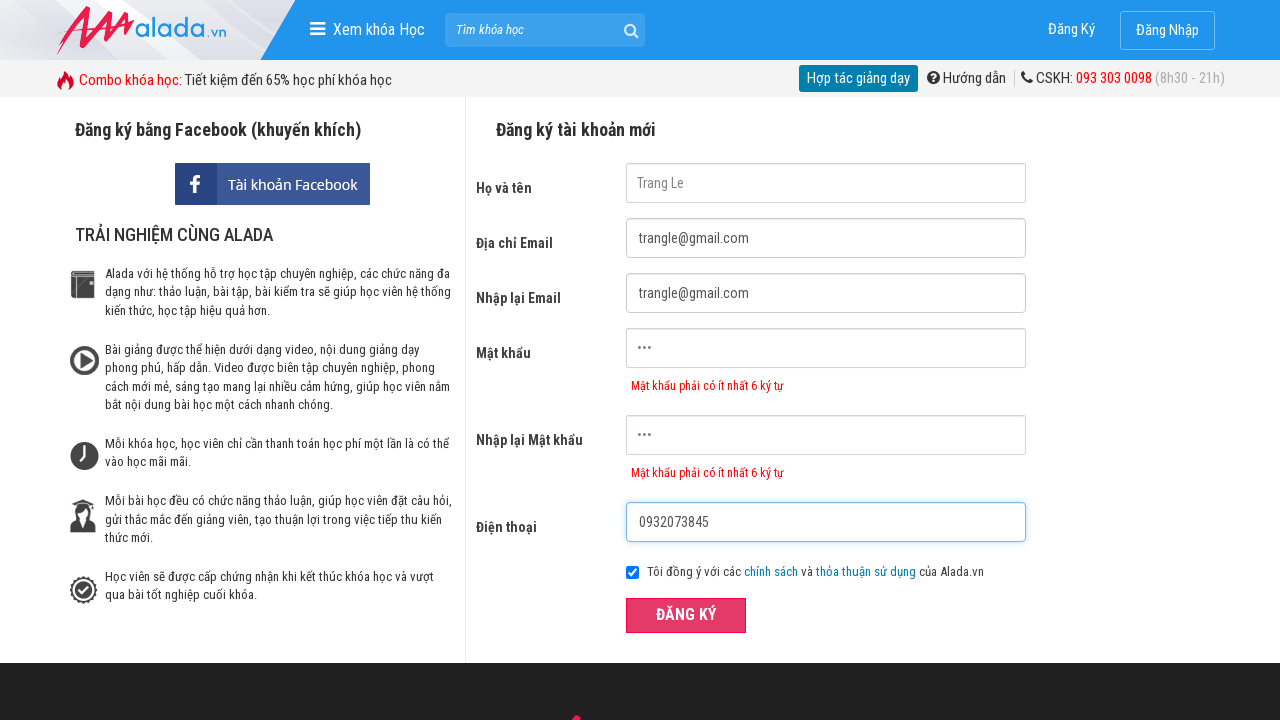

Password error message appeared
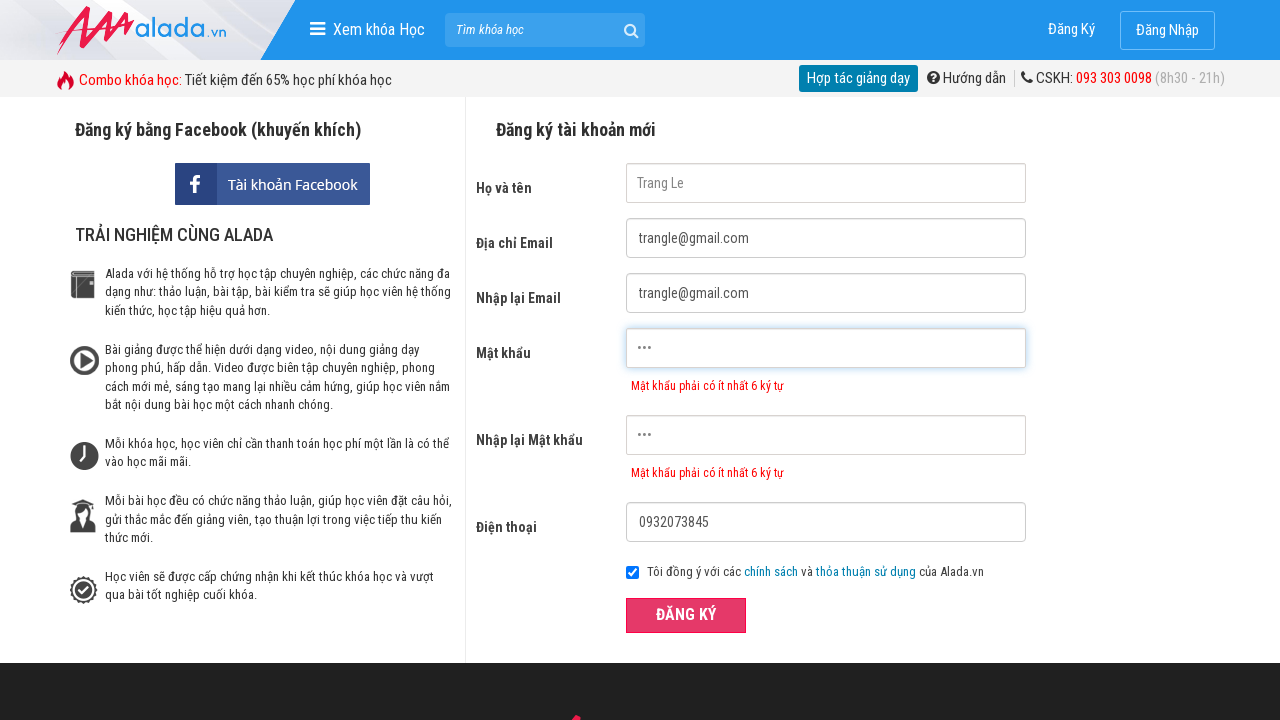

Confirm password error message appeared
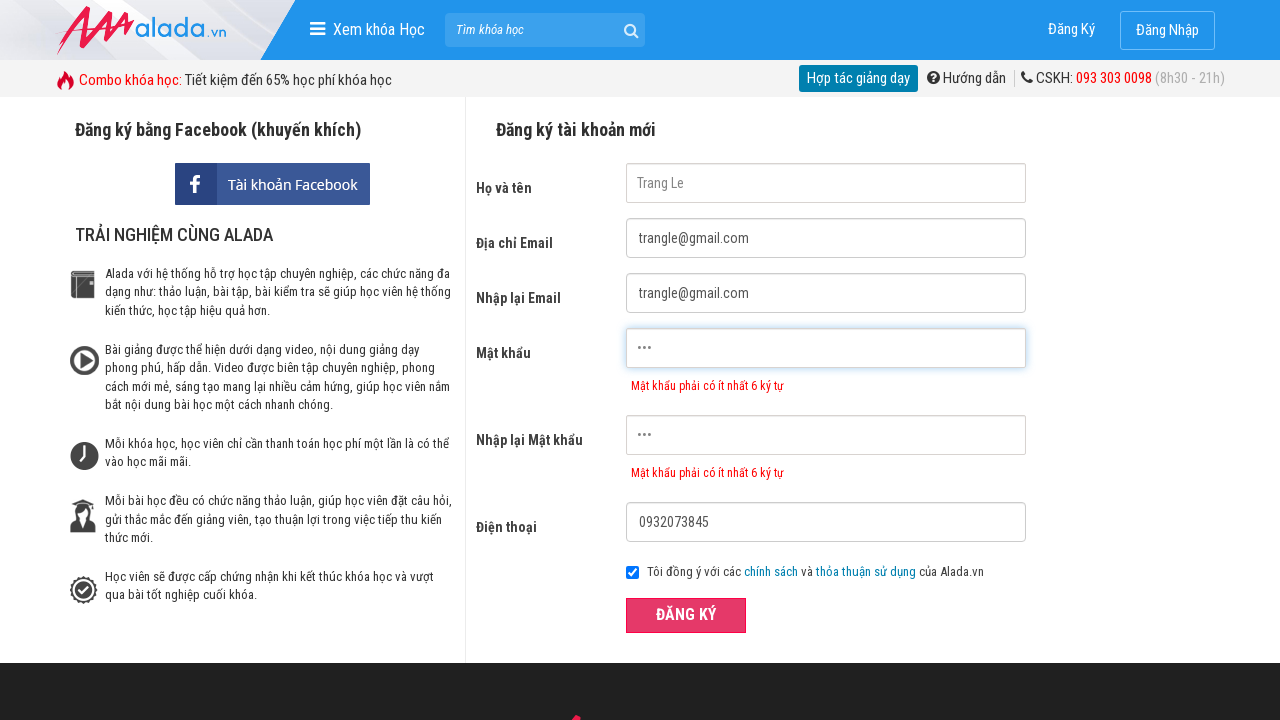

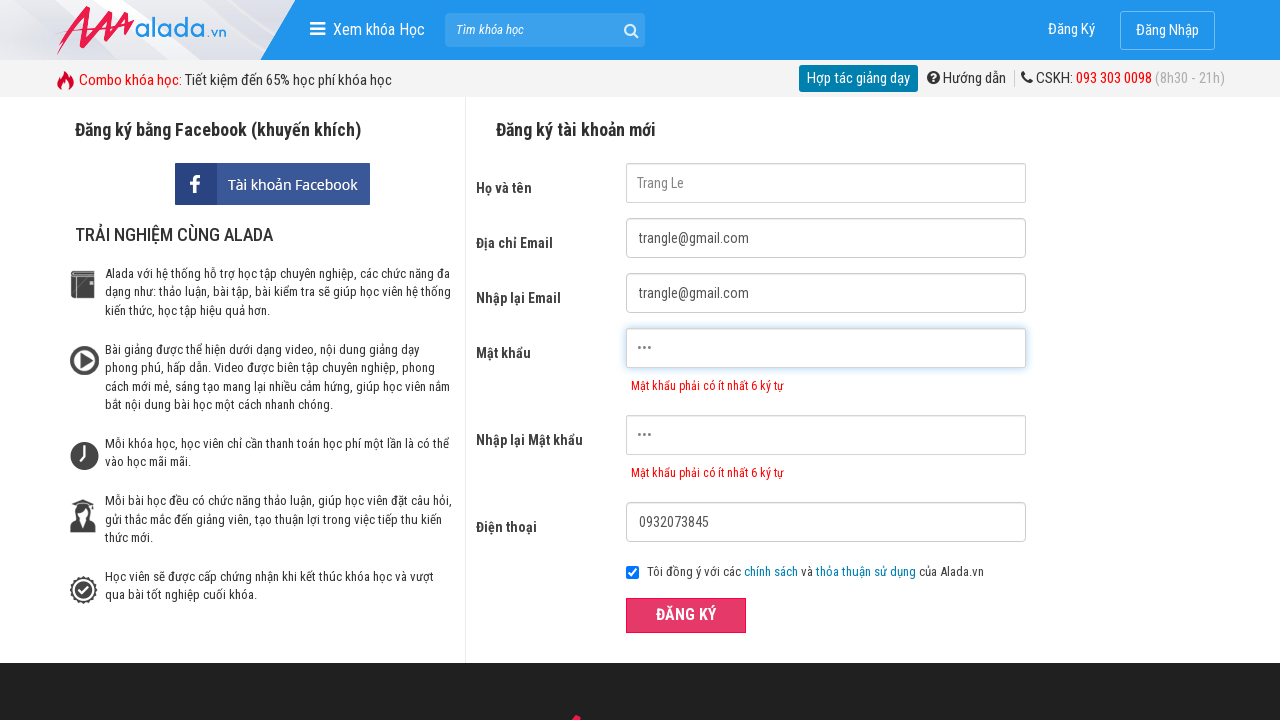